Navigates to WebdriverIO homepage and verifies the Get Started button is enabled

Starting URL: https://webdriver.io

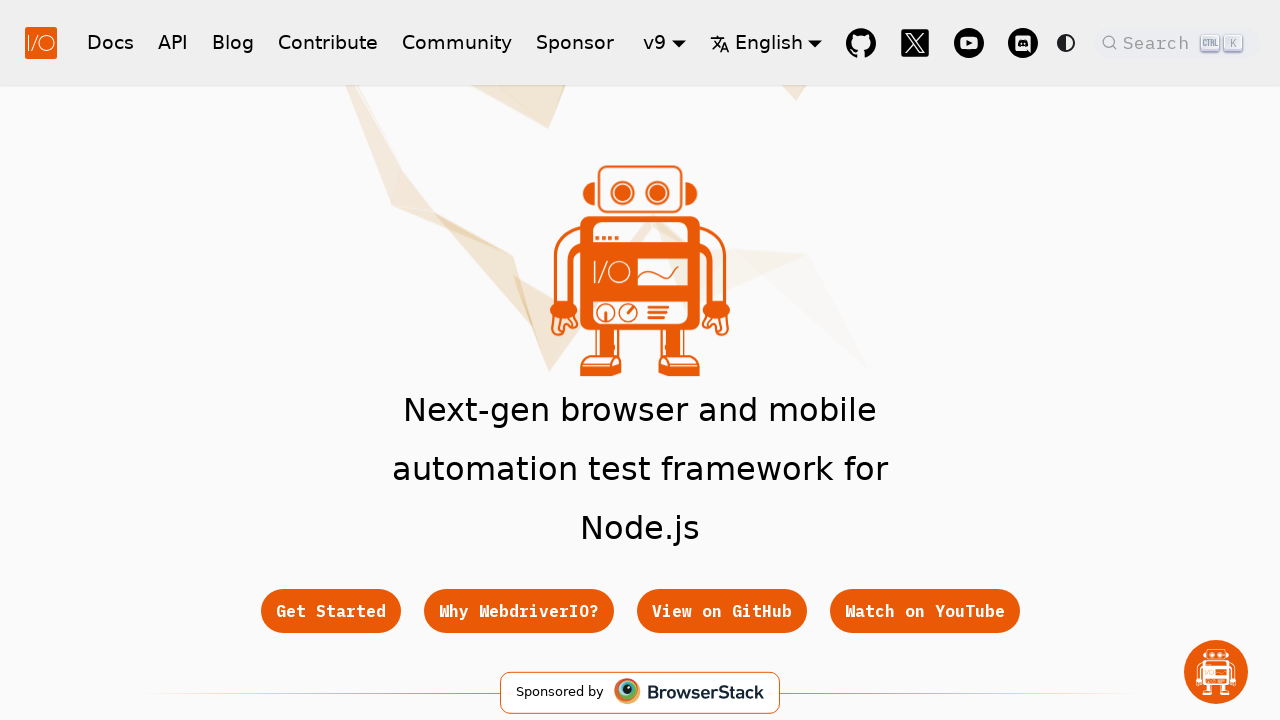

Navigated to WebdriverIO homepage
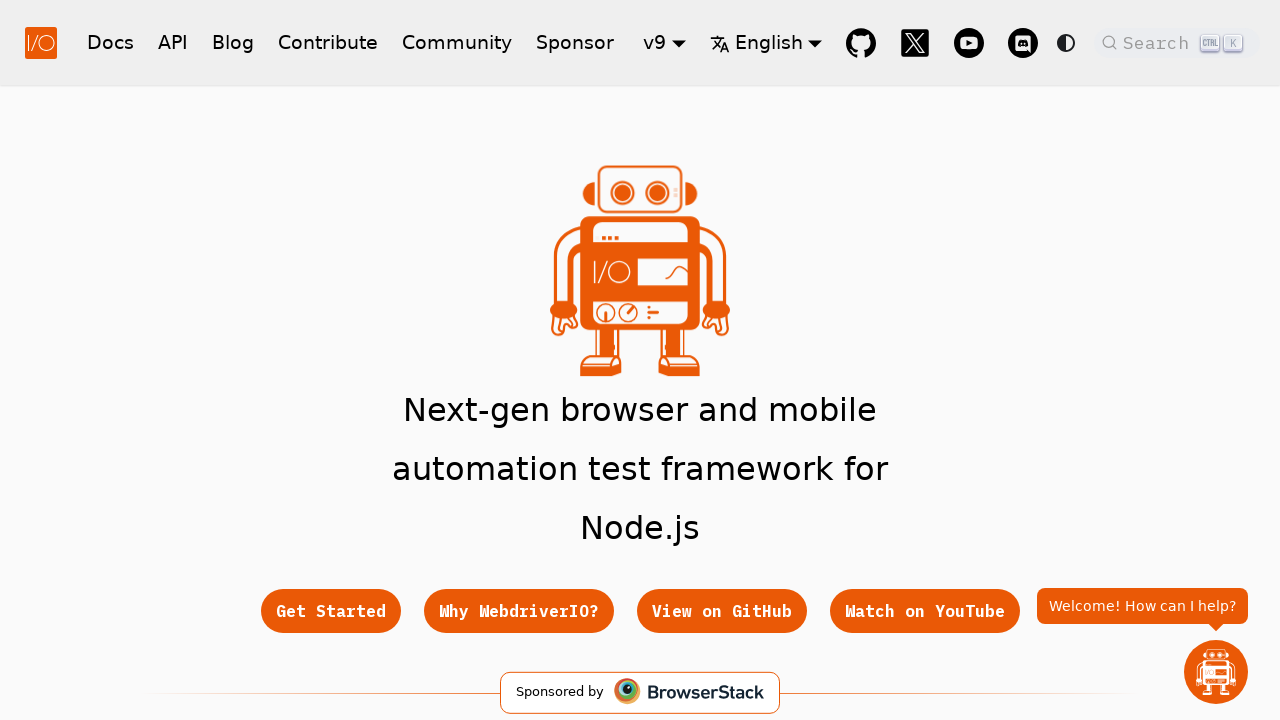

Get Started button is visible
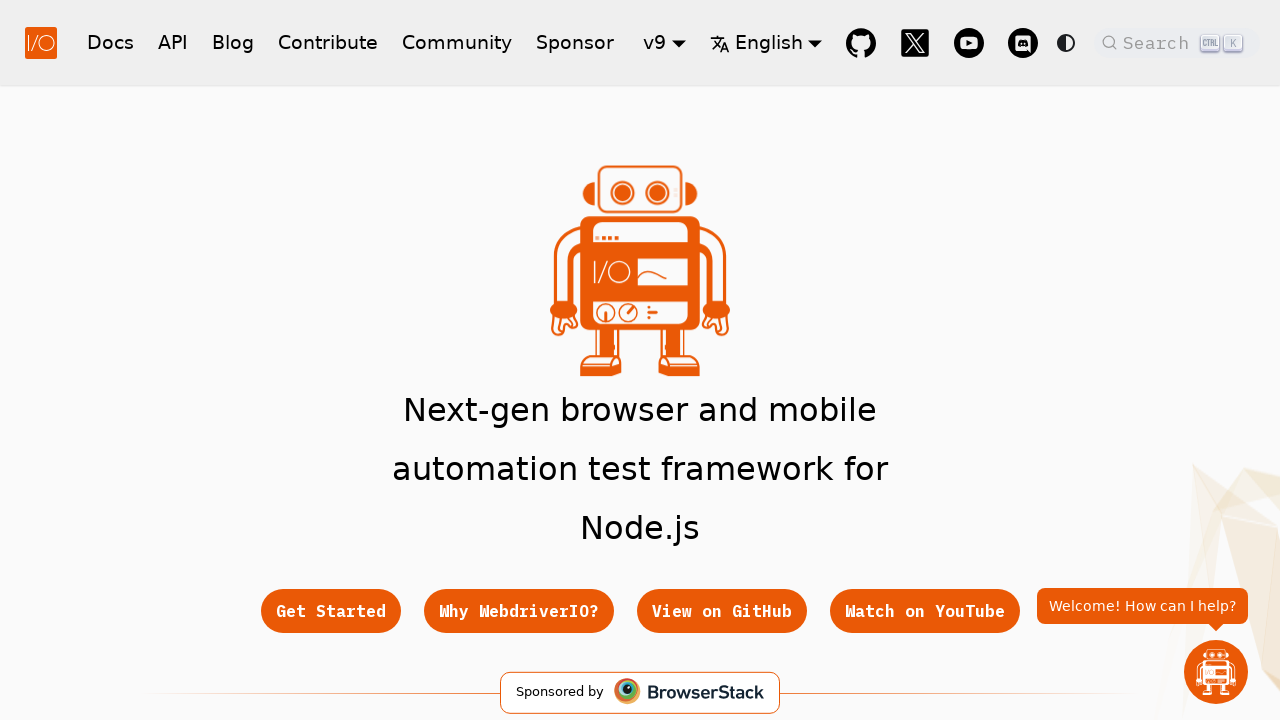

Verified Get Started button is enabled: True
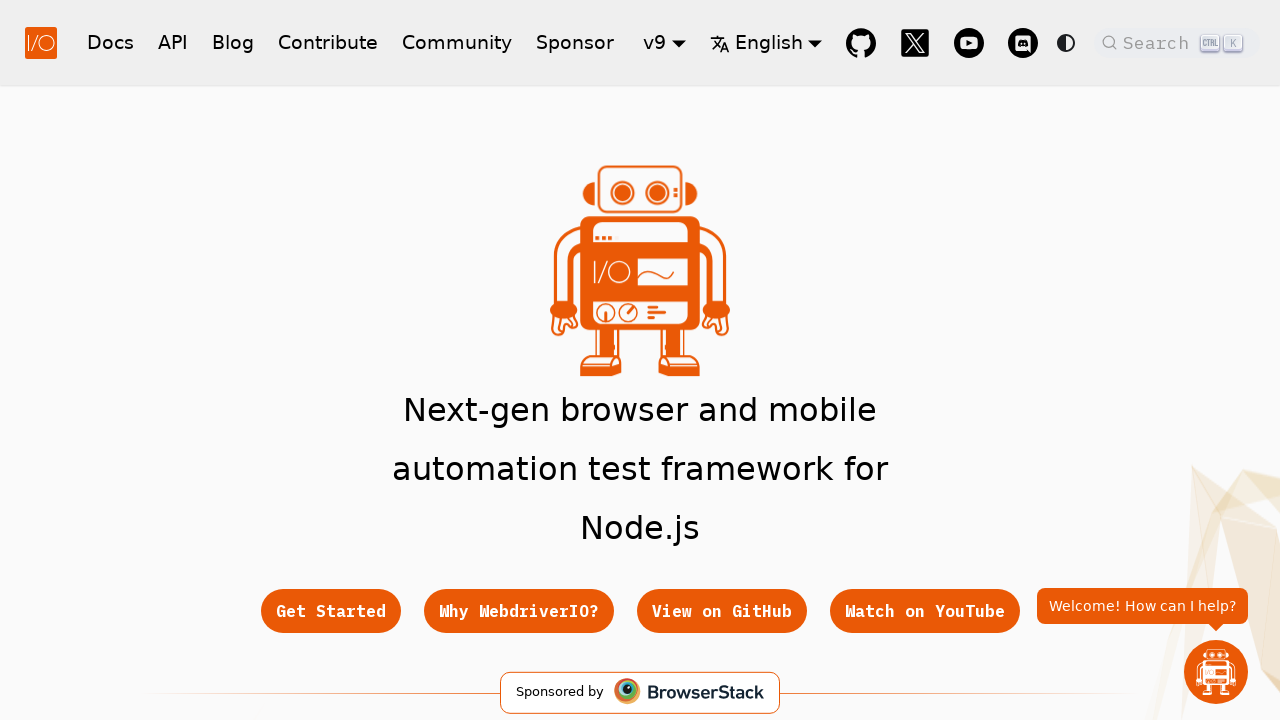

Assertion passed: Get Started button is enabled
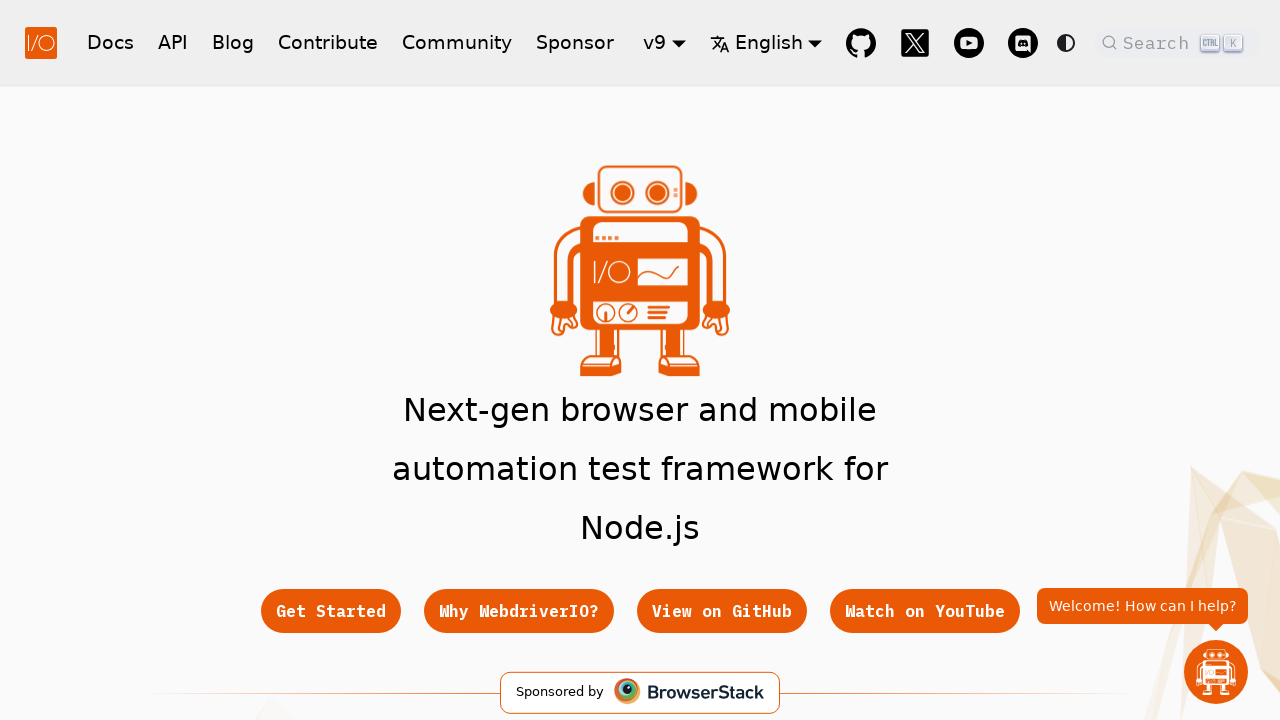

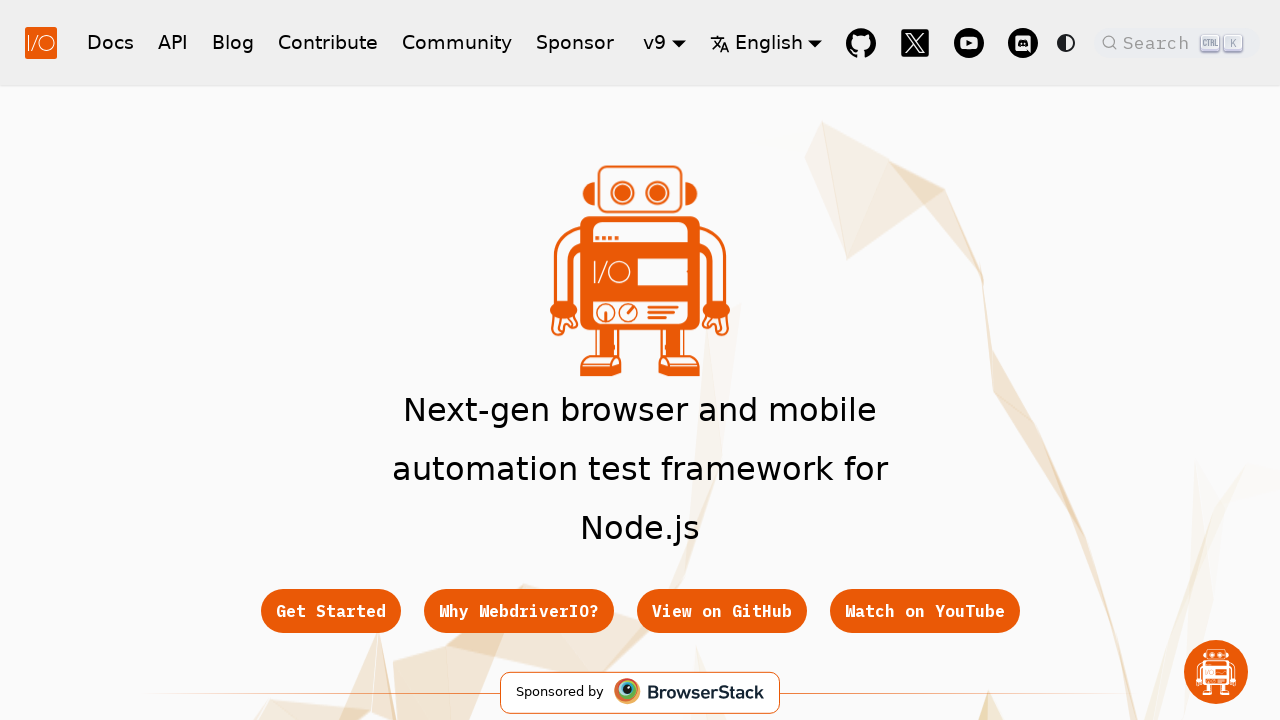